Validates that the page title matches the expected title for Abad Hotels website

Starting URL: https://www.abadhotels.com/

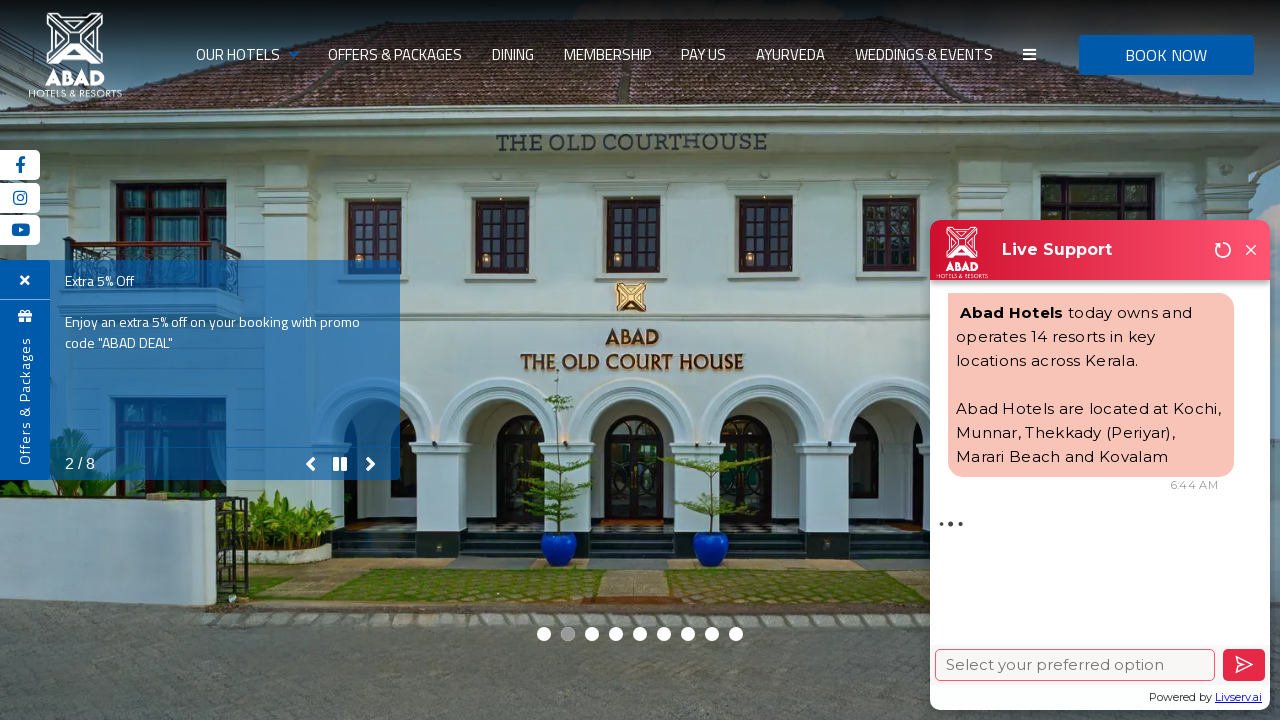

Retrieved page title from Abad Hotels website
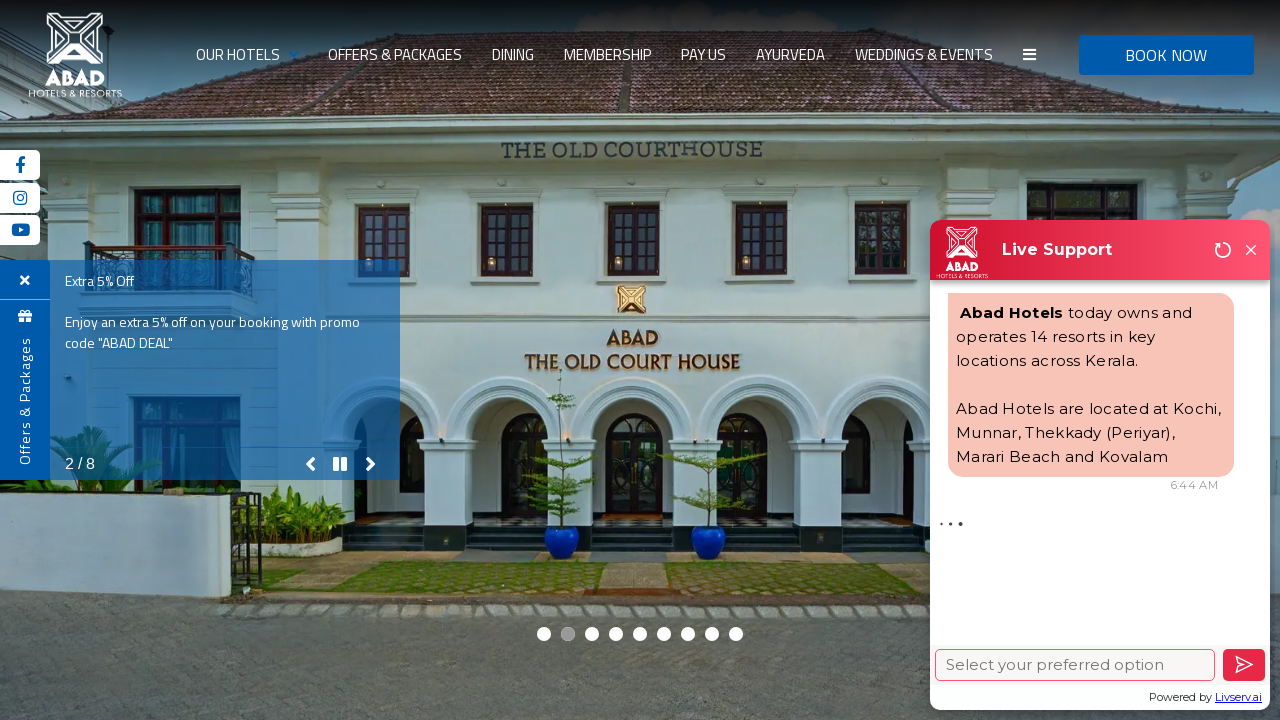

Set expected title for validation
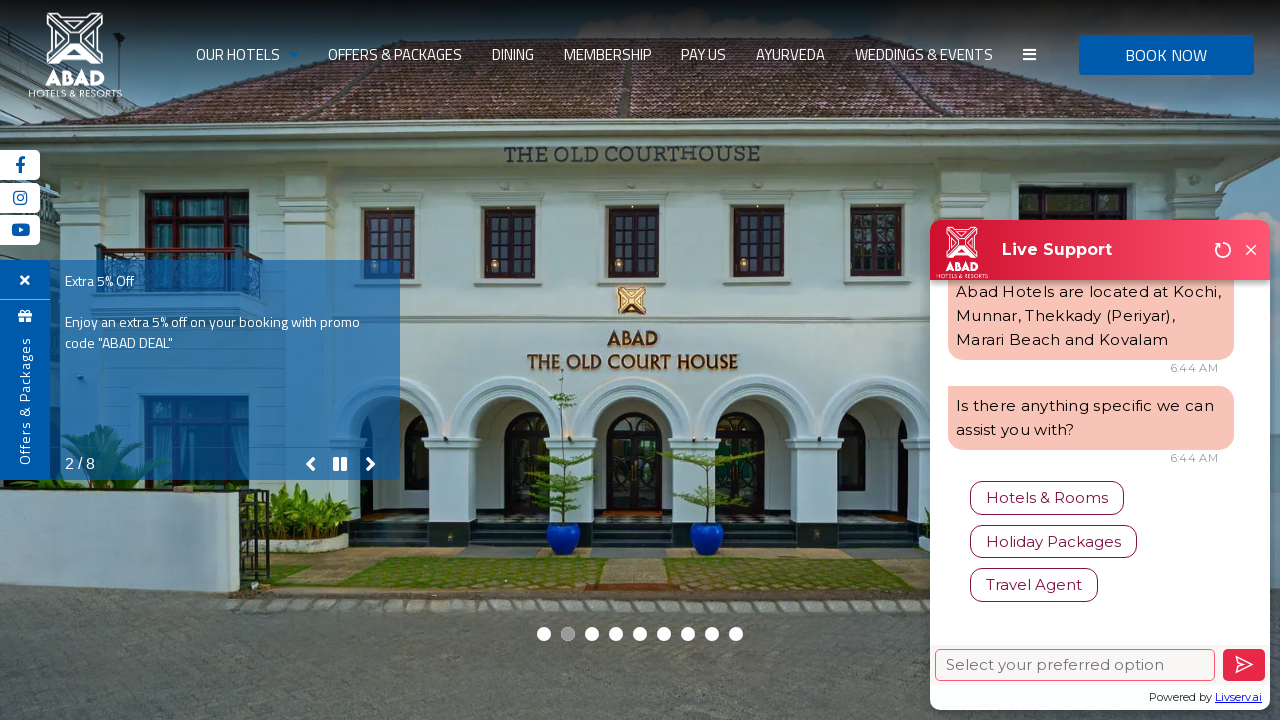

Page title validation failed - title does not match expected value
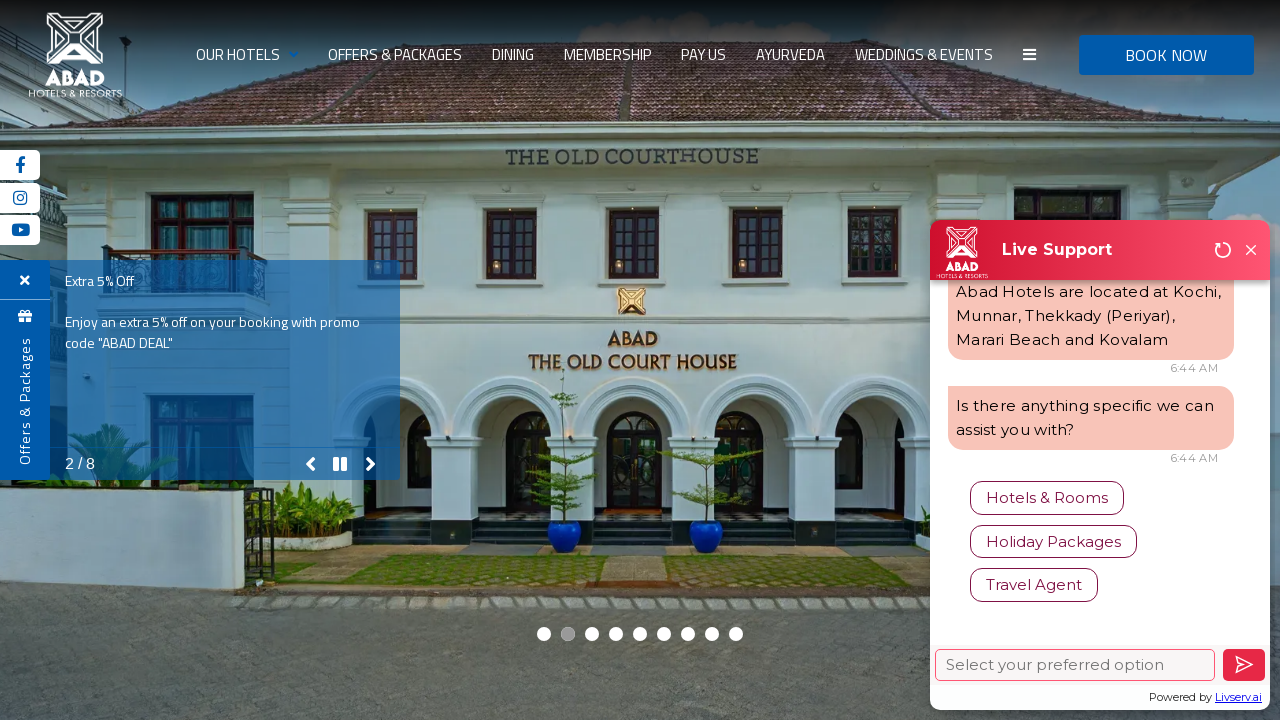

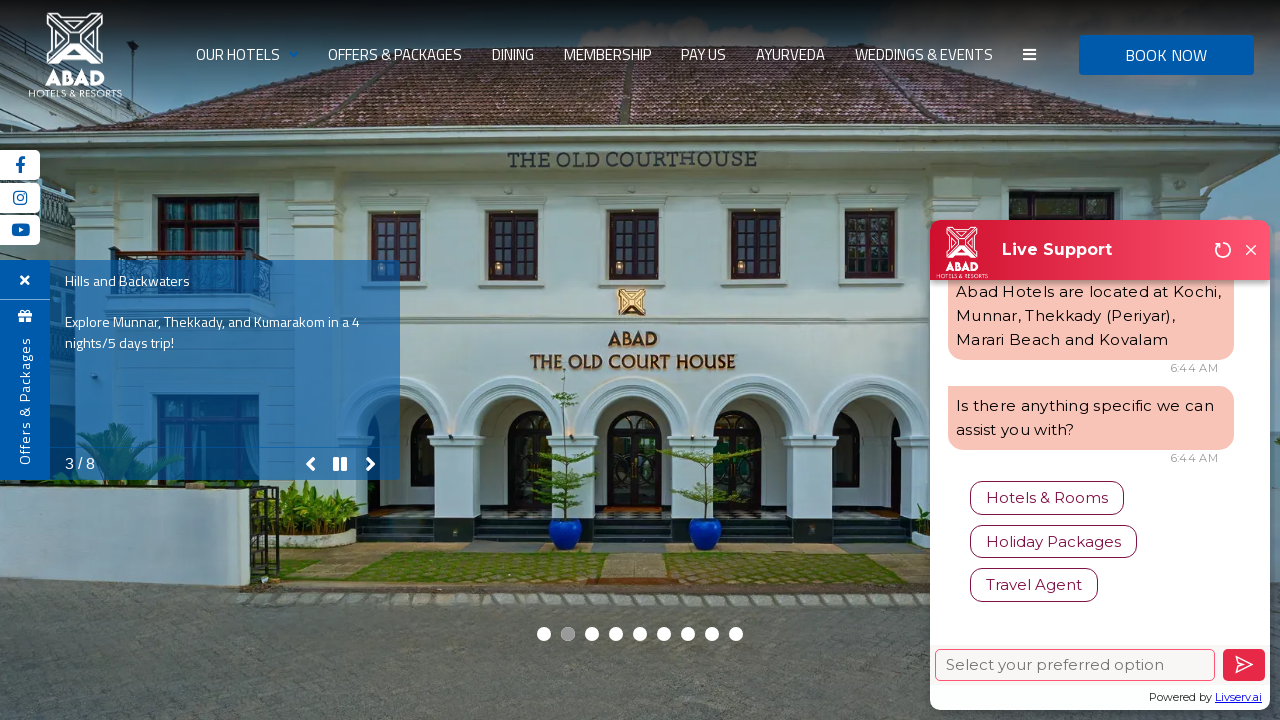